Tests dropdown selection by navigating to the Dropdown page and selecting Option 1 from the dropdown menu.

Starting URL: https://the-internet.herokuapp.com/

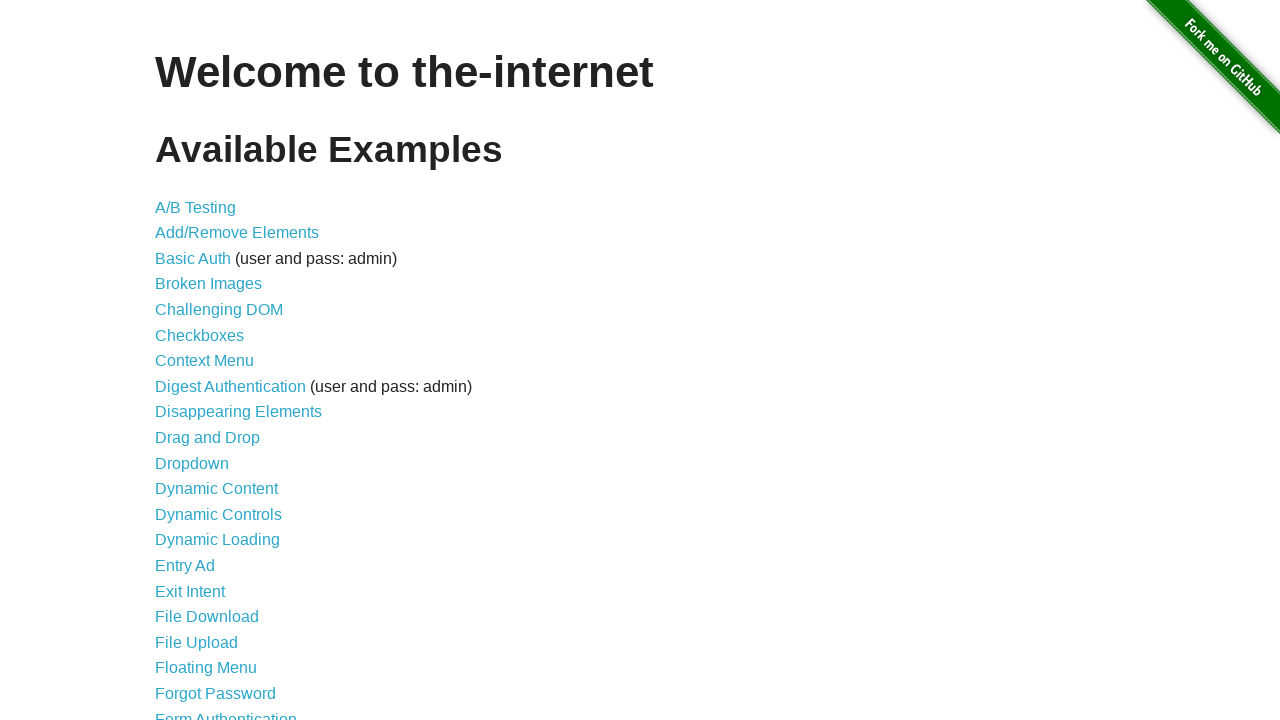

Clicked on Dropdown link at (192, 463) on xpath=//a[@href='/dropdown']
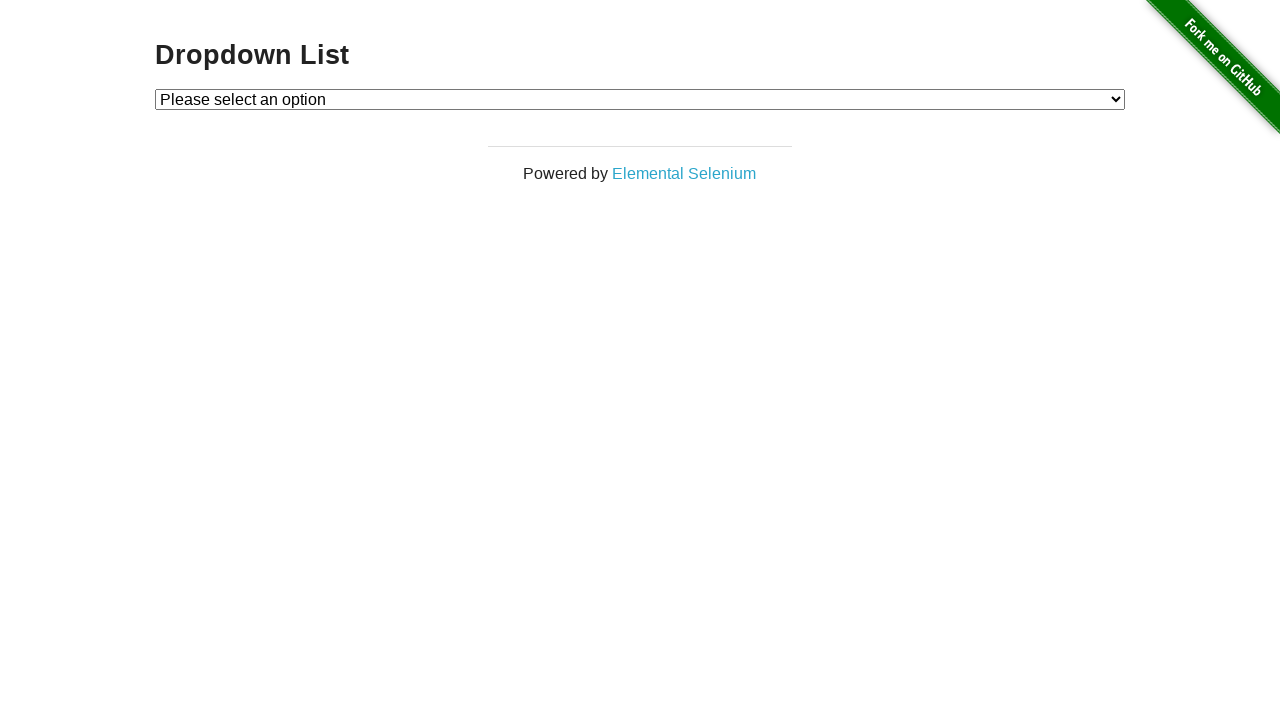

Dropdown page loaded and URL verified
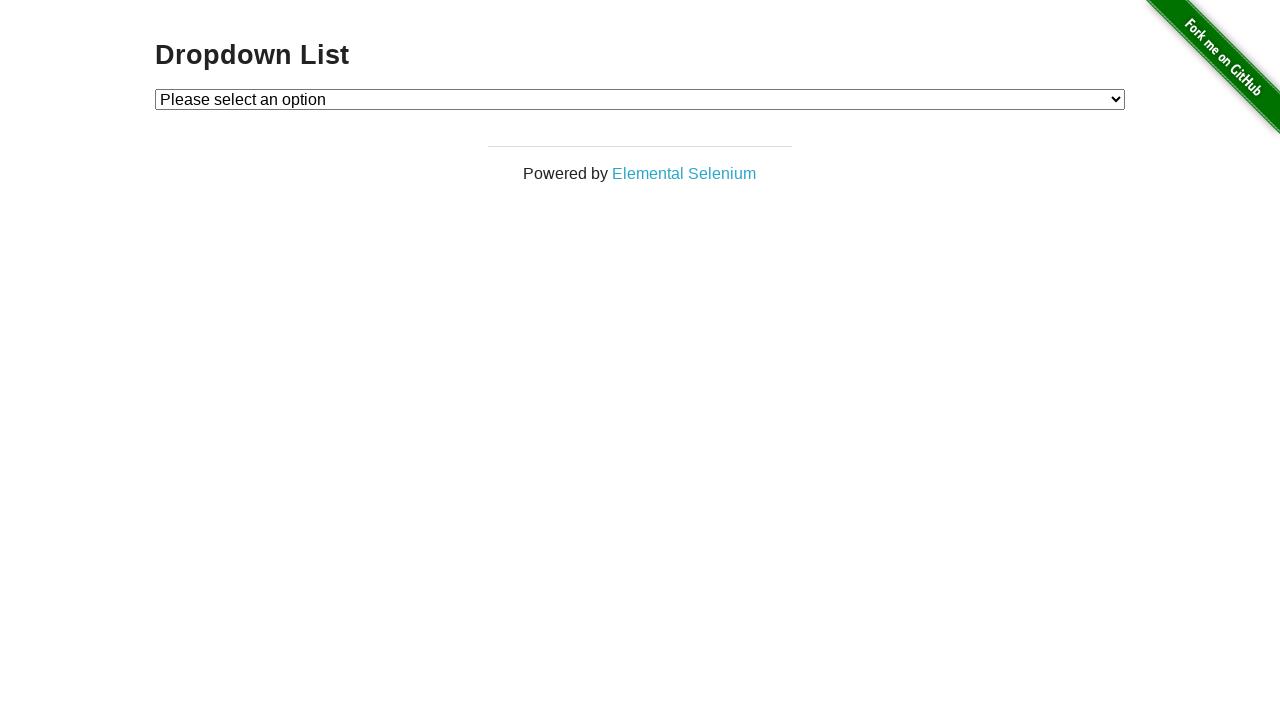

Selected Option 1 from dropdown menu on select#dropdown
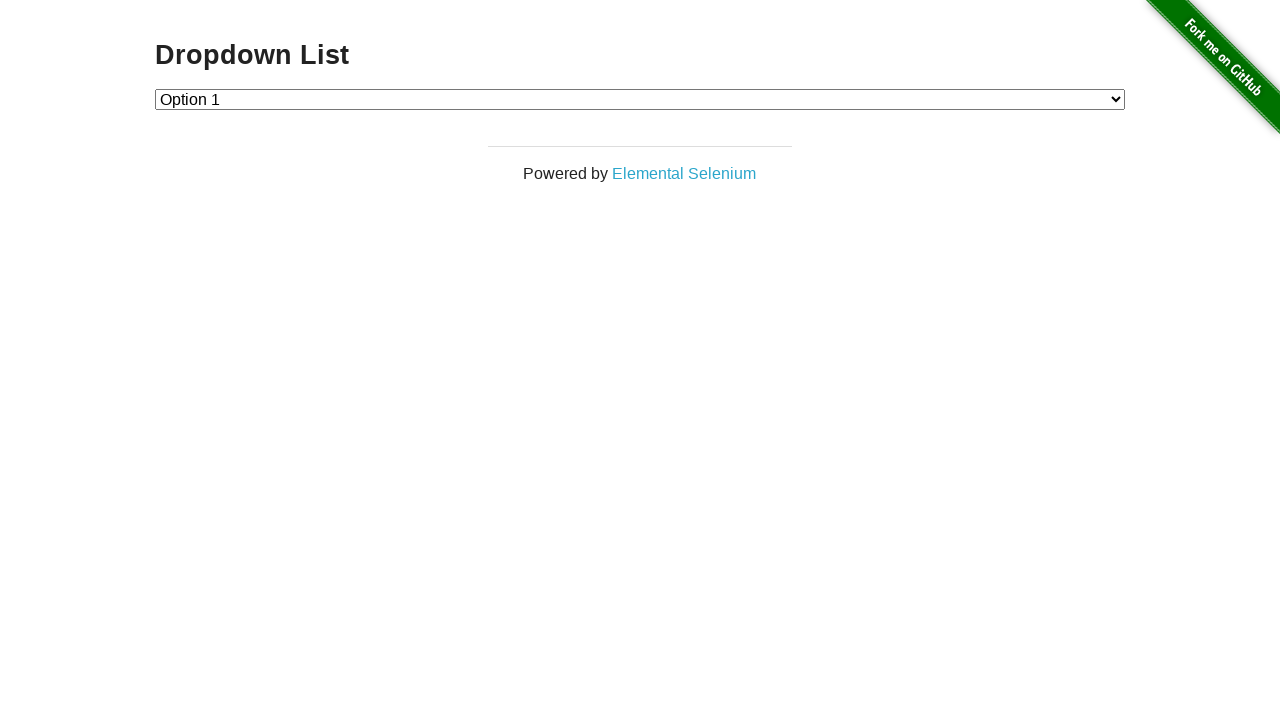

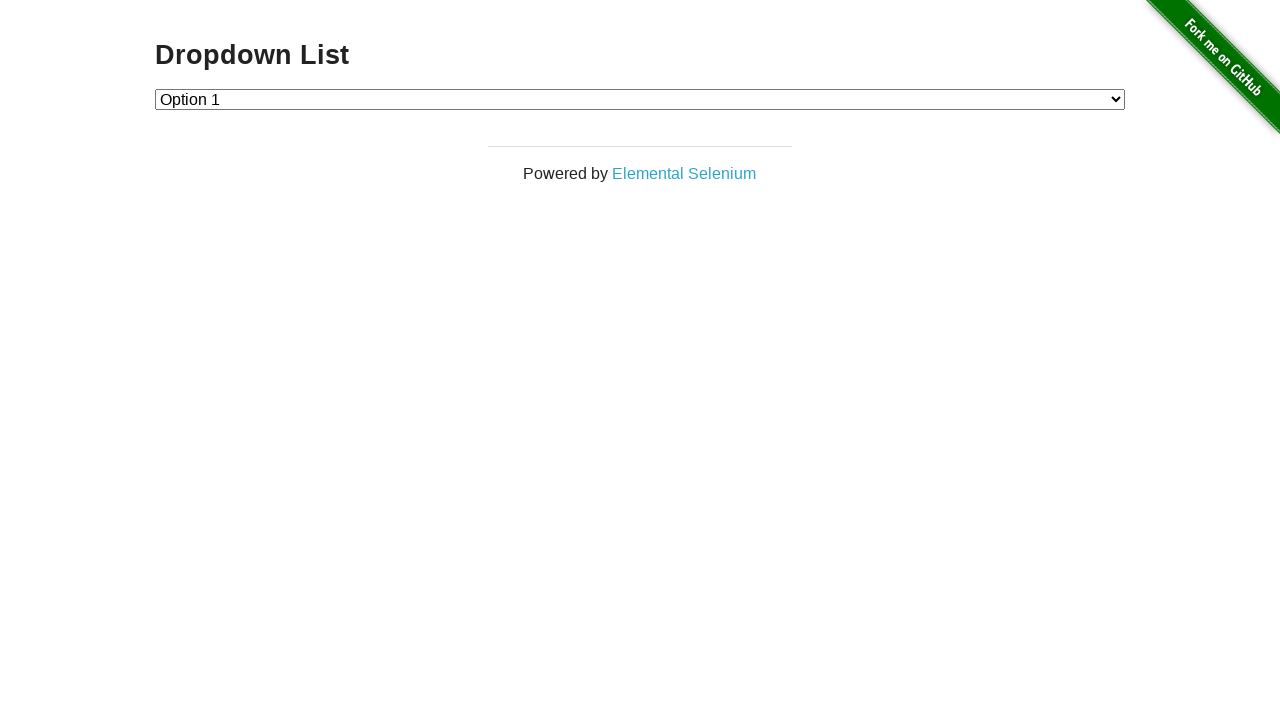